Tests various mouse click actions including single click, double click, right click, and shift+click on a designated click area element

Starting URL: https://material.playwrightvn.com/018-mouse.html

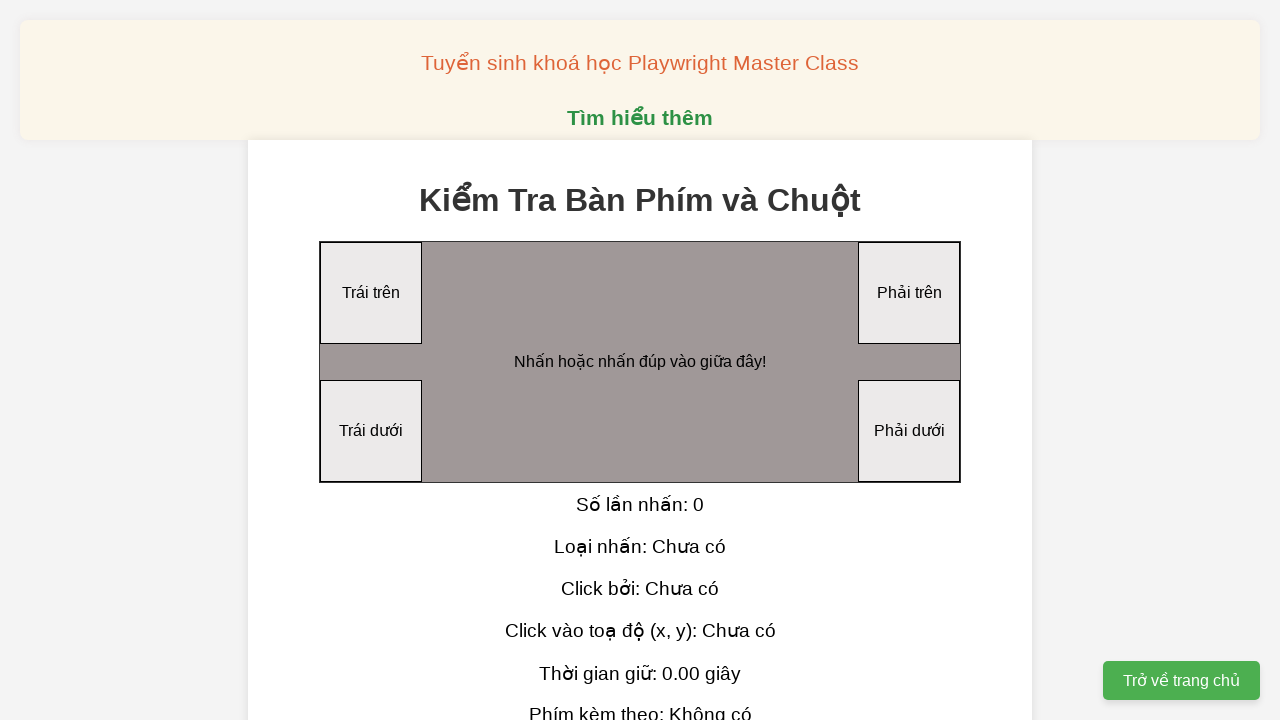

Performed single click on click area element at (640, 362) on xpath=//div[@id='clickArea']
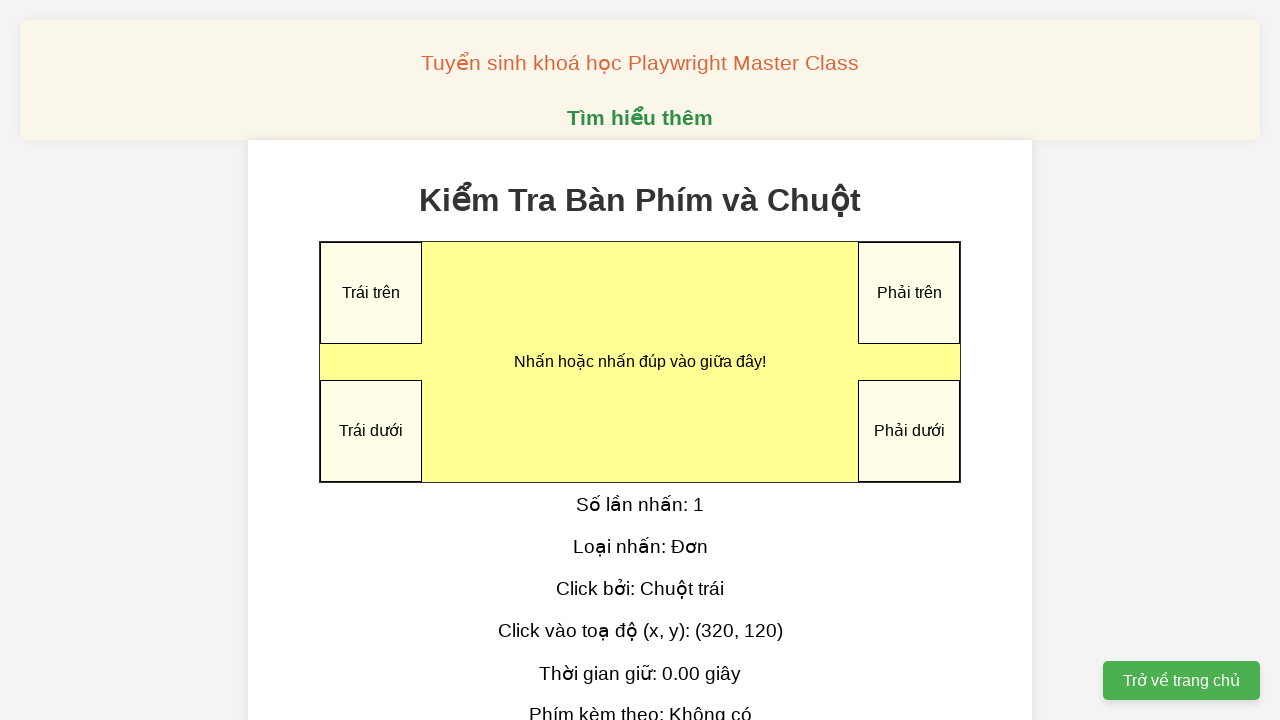

Performed double click on click area element at (640, 362) on xpath=//div[@id='clickArea']
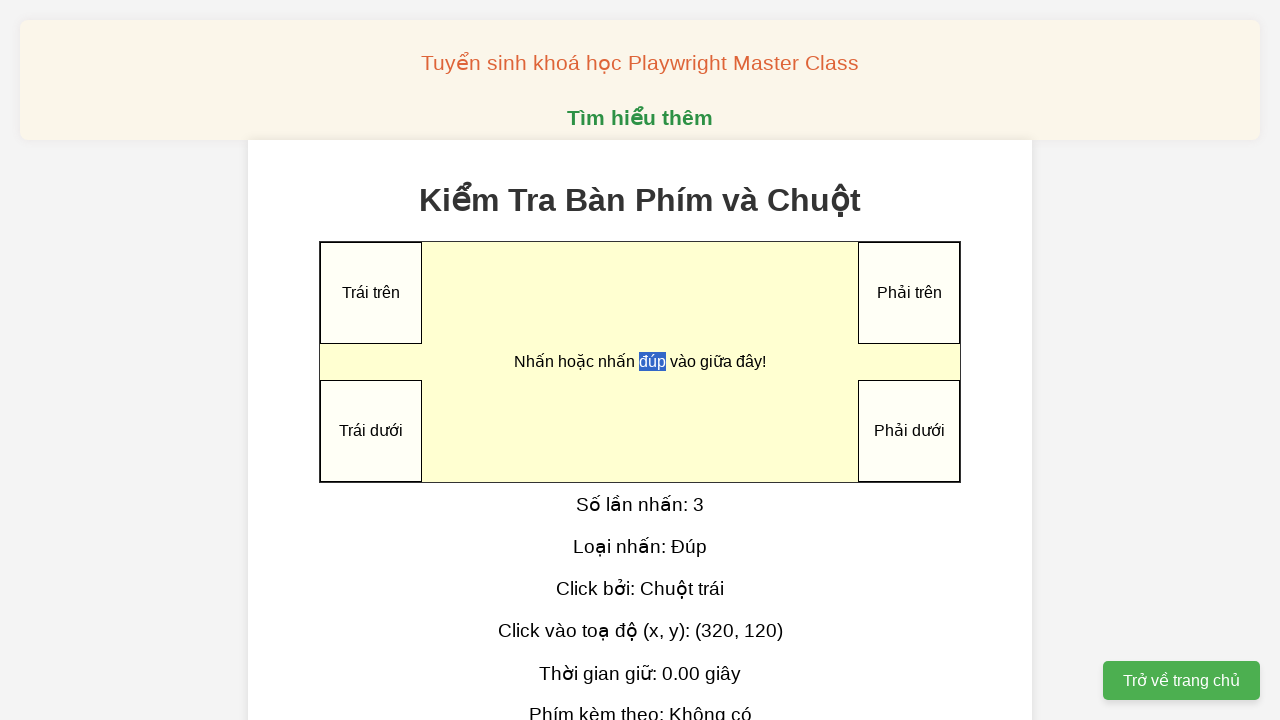

Performed right click on click area element at (640, 362) on xpath=//div[@id='clickArea']
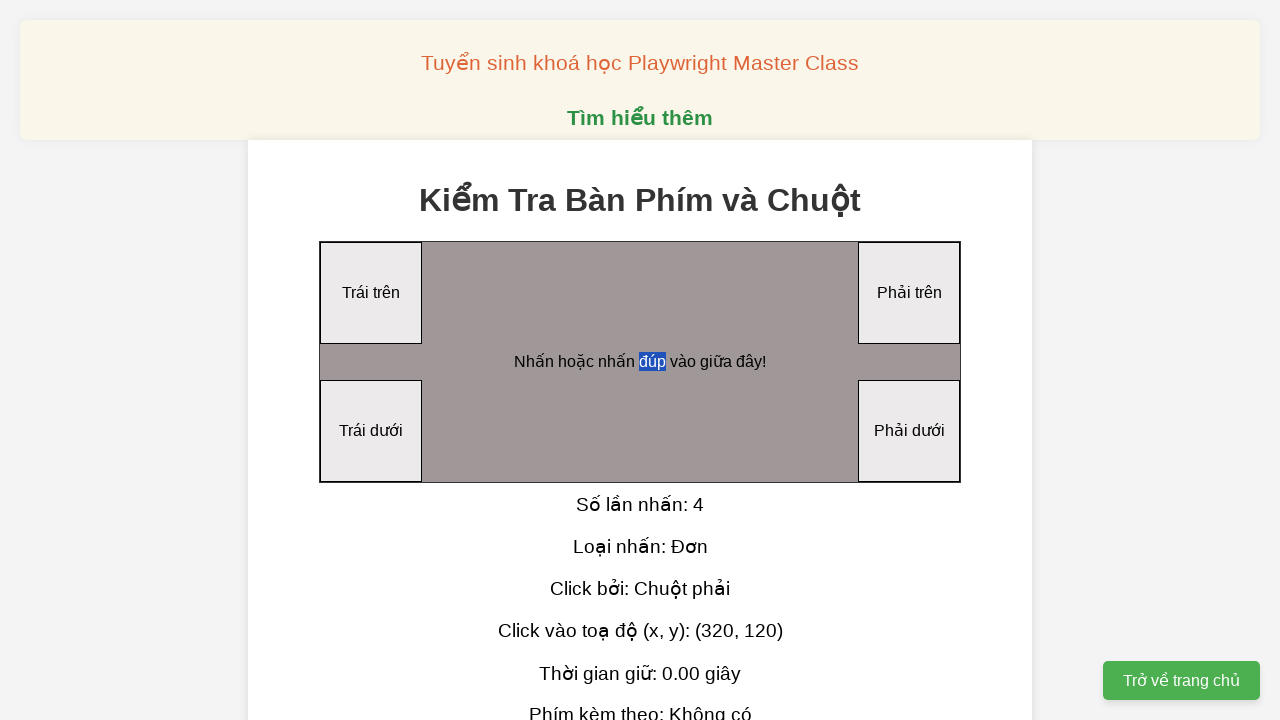

Performed Shift+click on click area element at (640, 362) on xpath=//div[@id='clickArea']
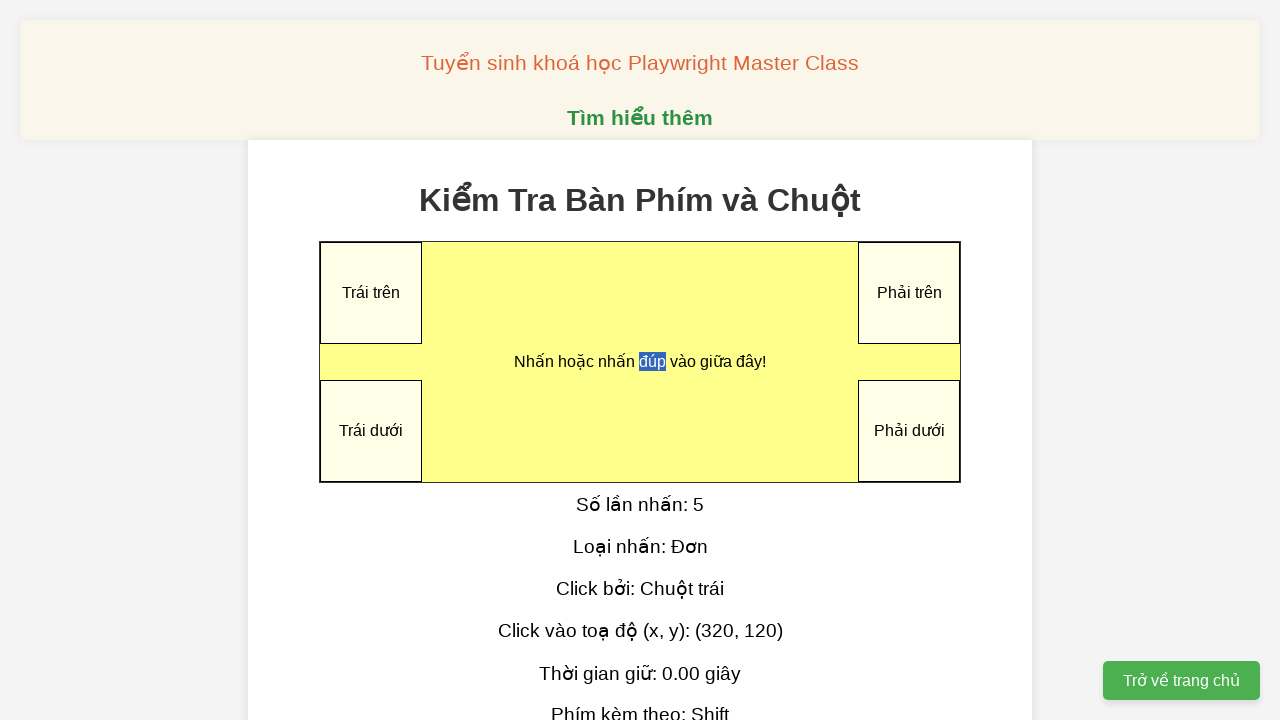

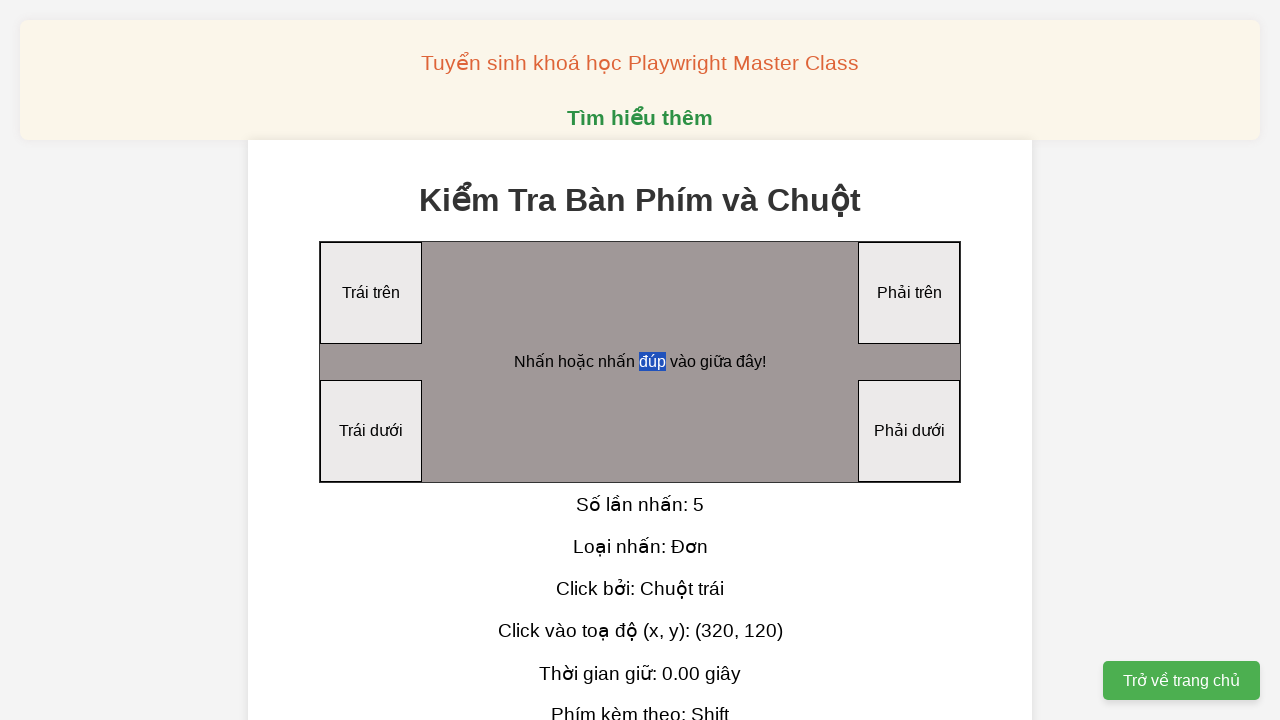